Tests a text box form by filling in user name, email, current address, and permanent address fields, then submitting the form

Starting URL: https://demoqa.com/text-box

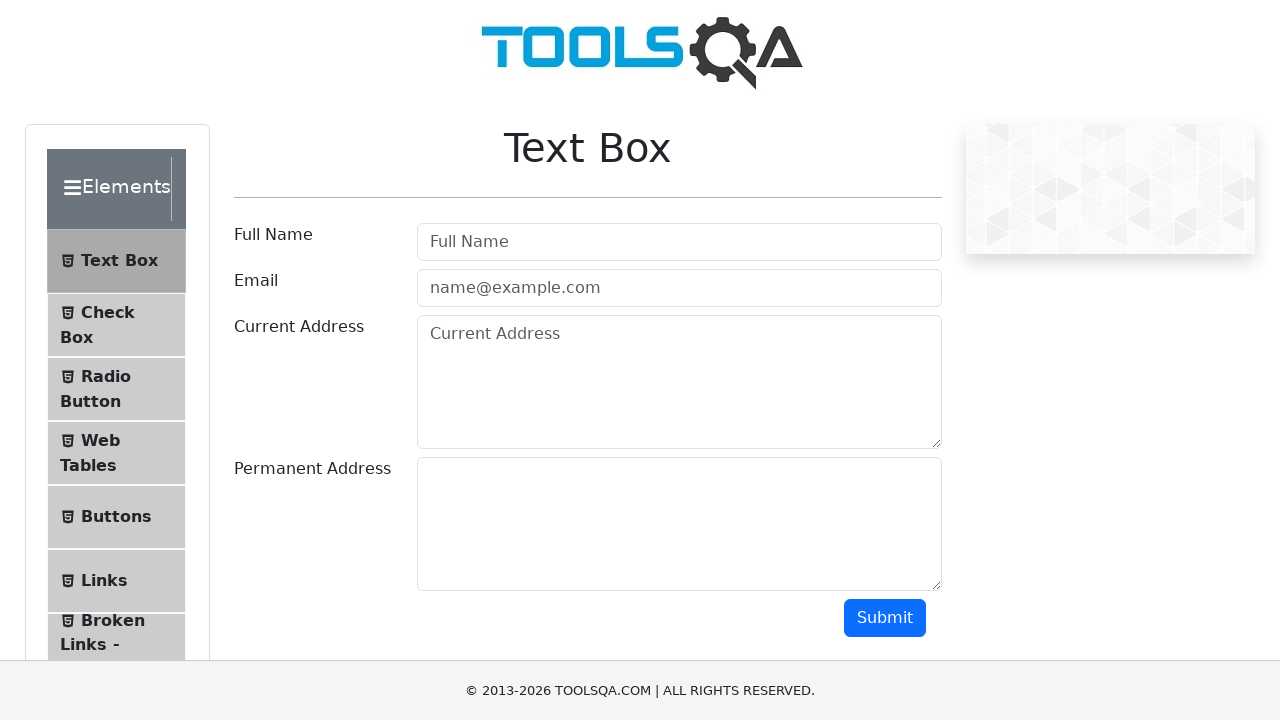

Filled user name field with 'Rodrigo' on #userName
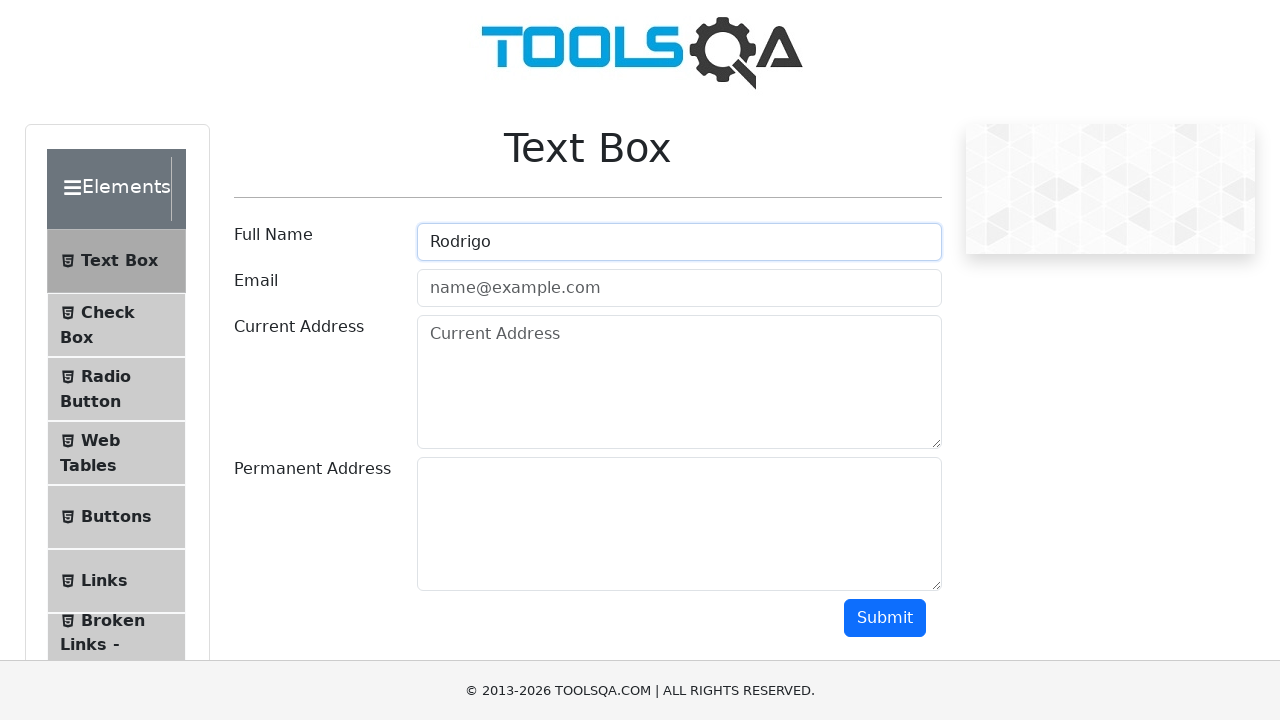

Filled email field with 'rodrigo@gmail.com' on #userEmail
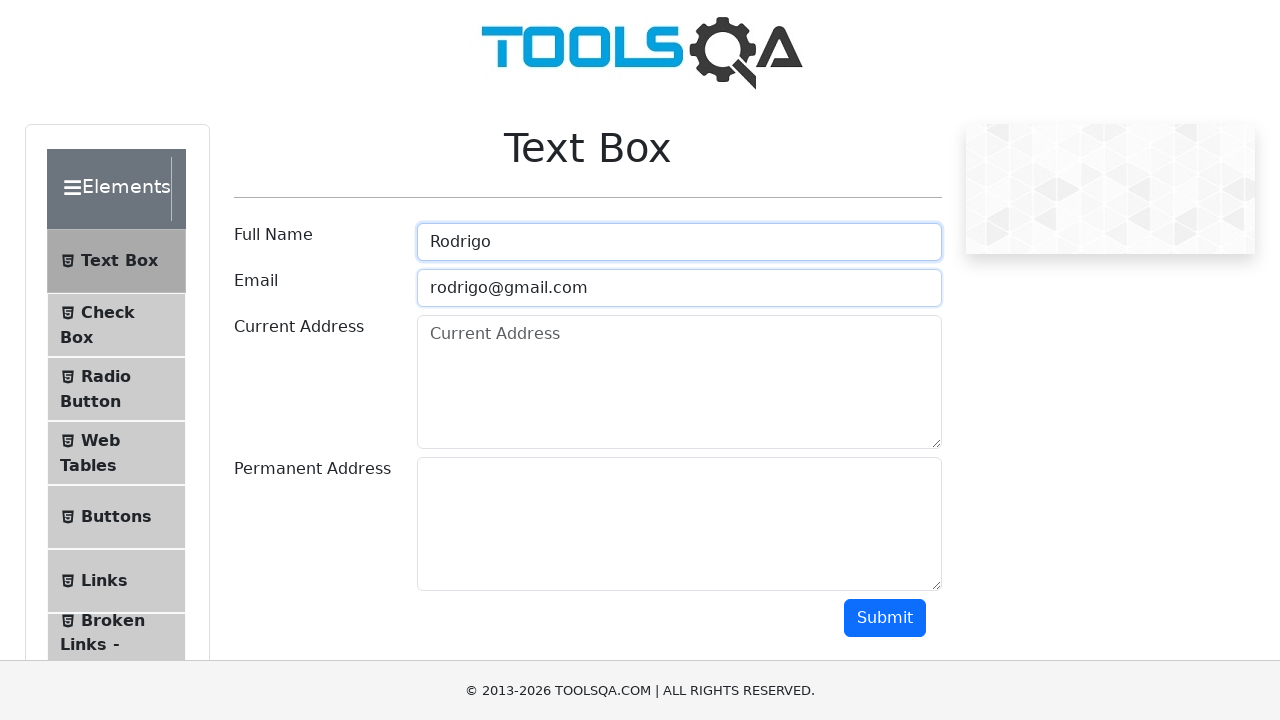

Filled current address field with 'Dirección 1234' on #currentAddress
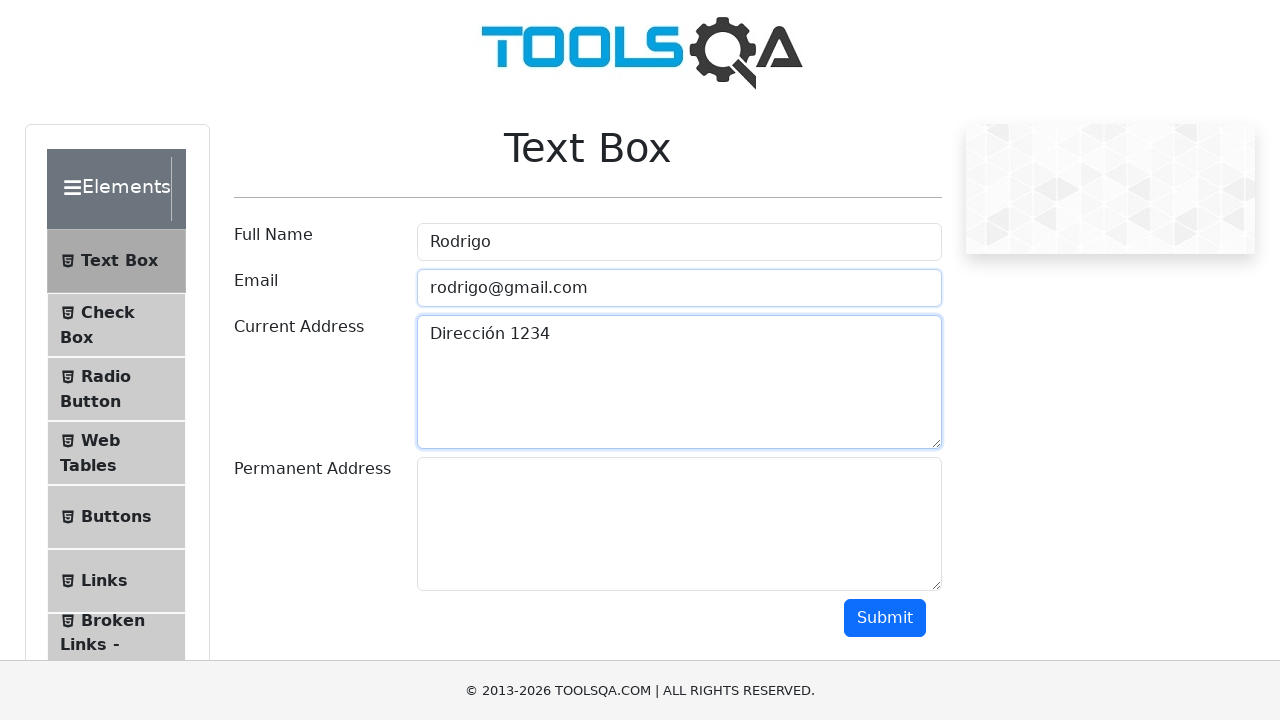

Filled permanent address field with 'Dirección 5678' on #permanentAddress
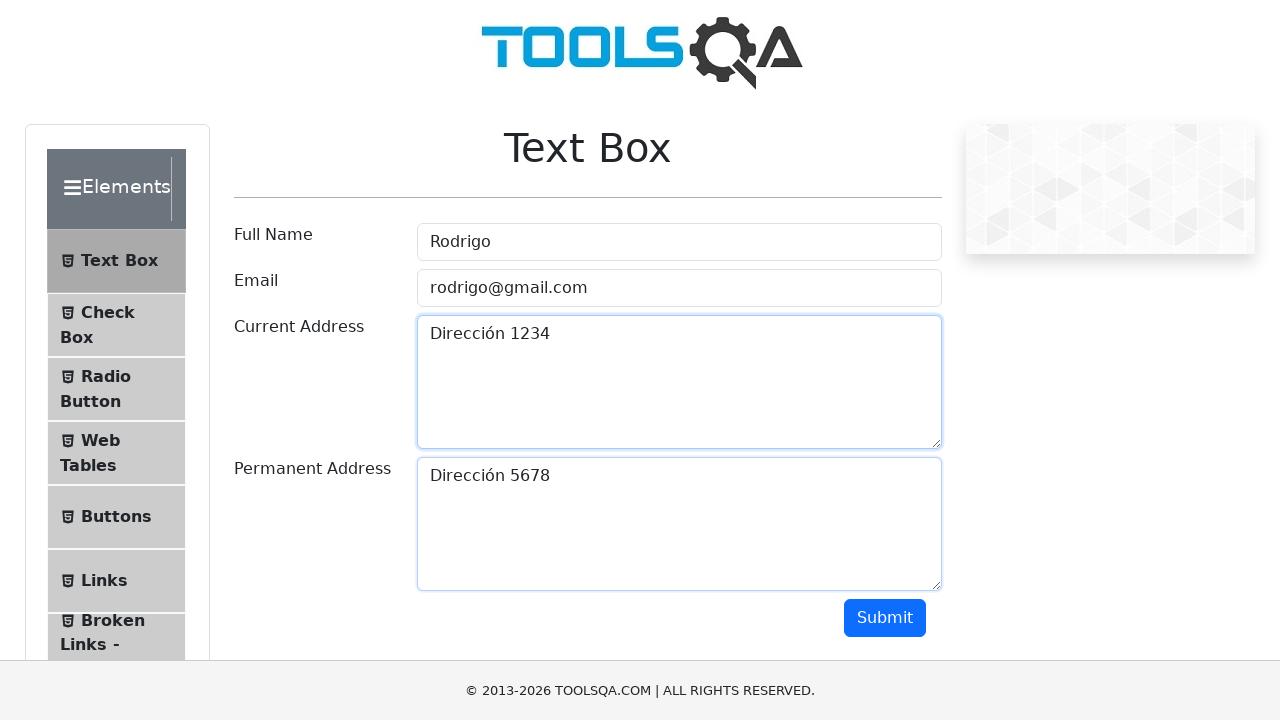

Scrolled down to reveal submit button
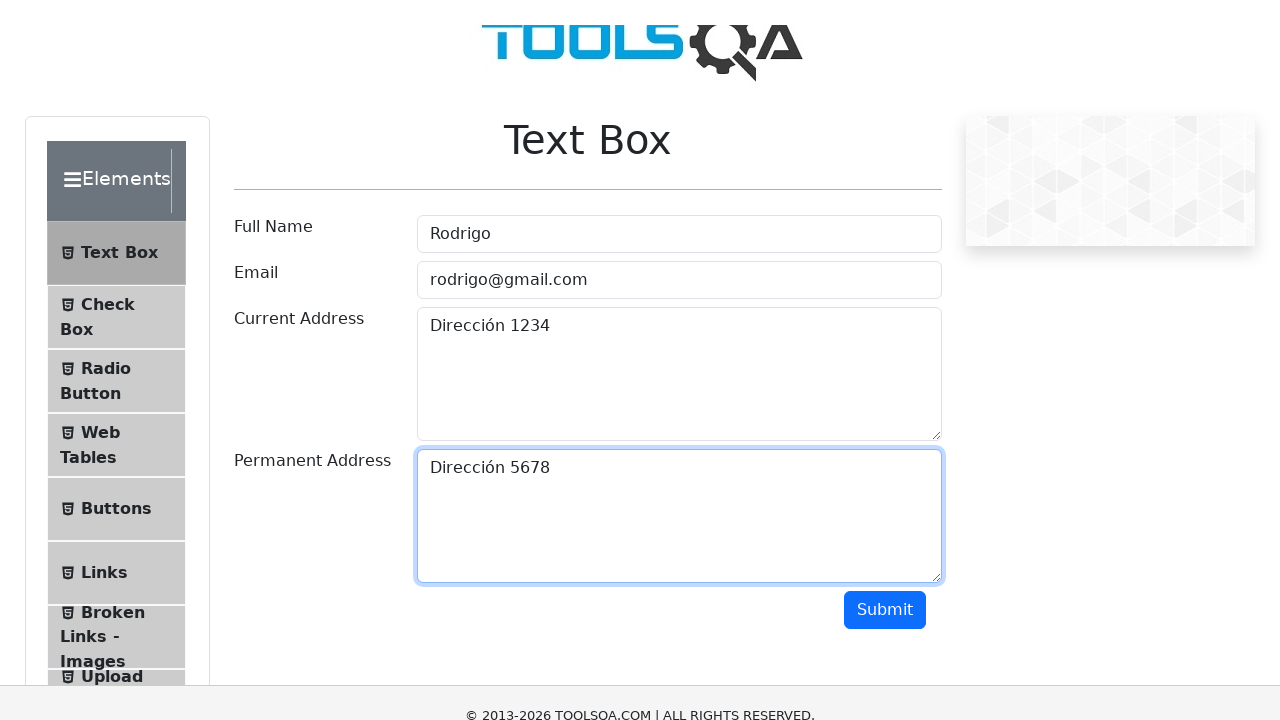

Clicked submit button to submit form at (885, 258) on #submit
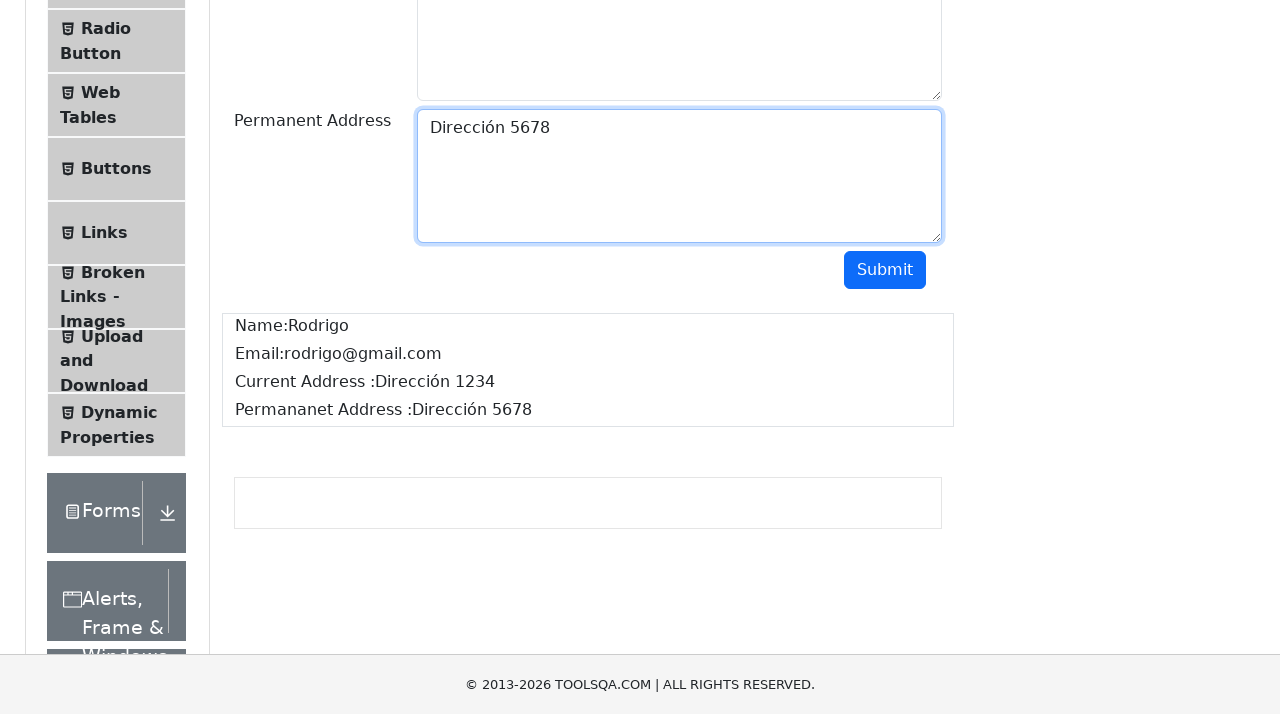

Form submission completed and output displayed
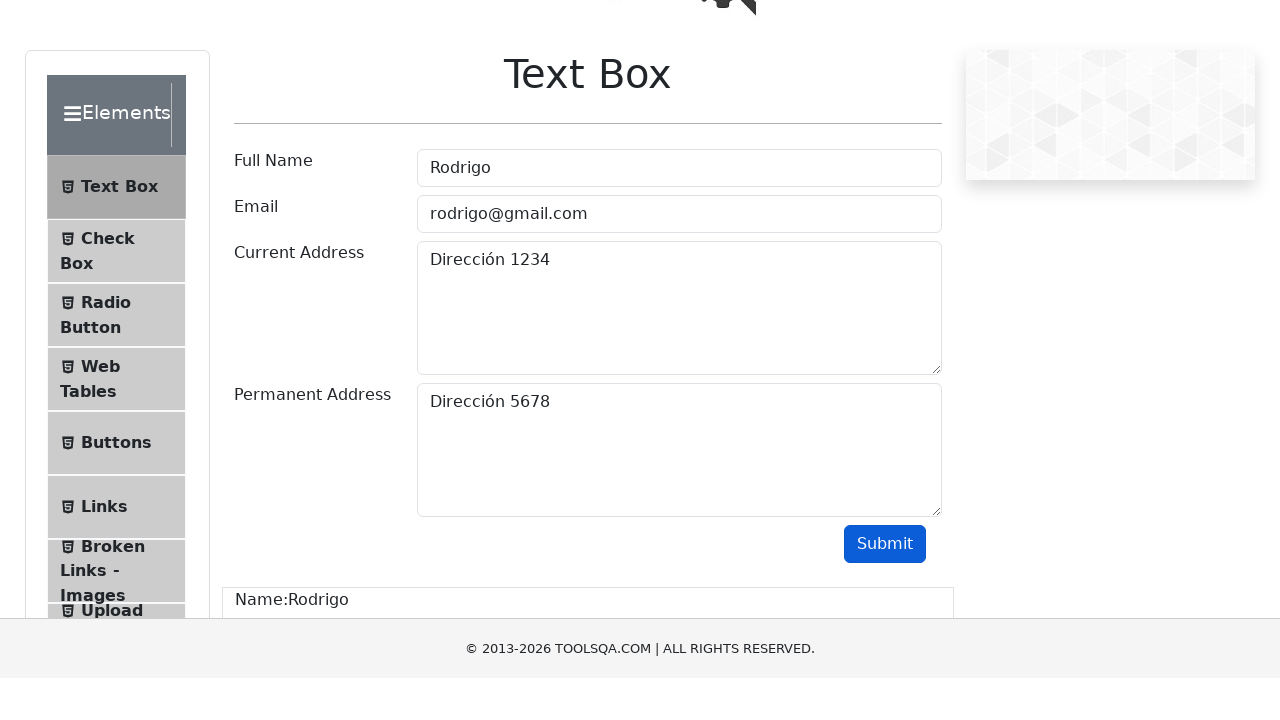

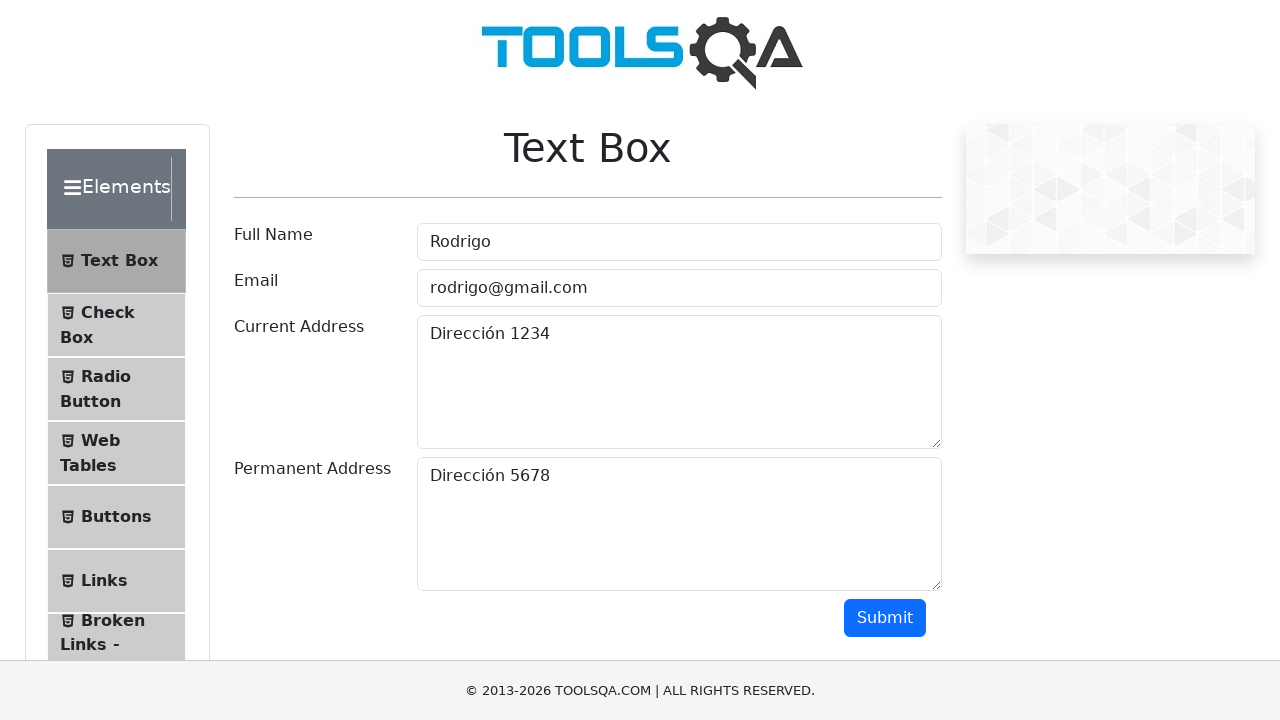